Navigates to a page, clicks a link with a calculated numeric text, then fills out a form with personal information and submits it

Starting URL: http://suninjuly.github.io/find_link_text

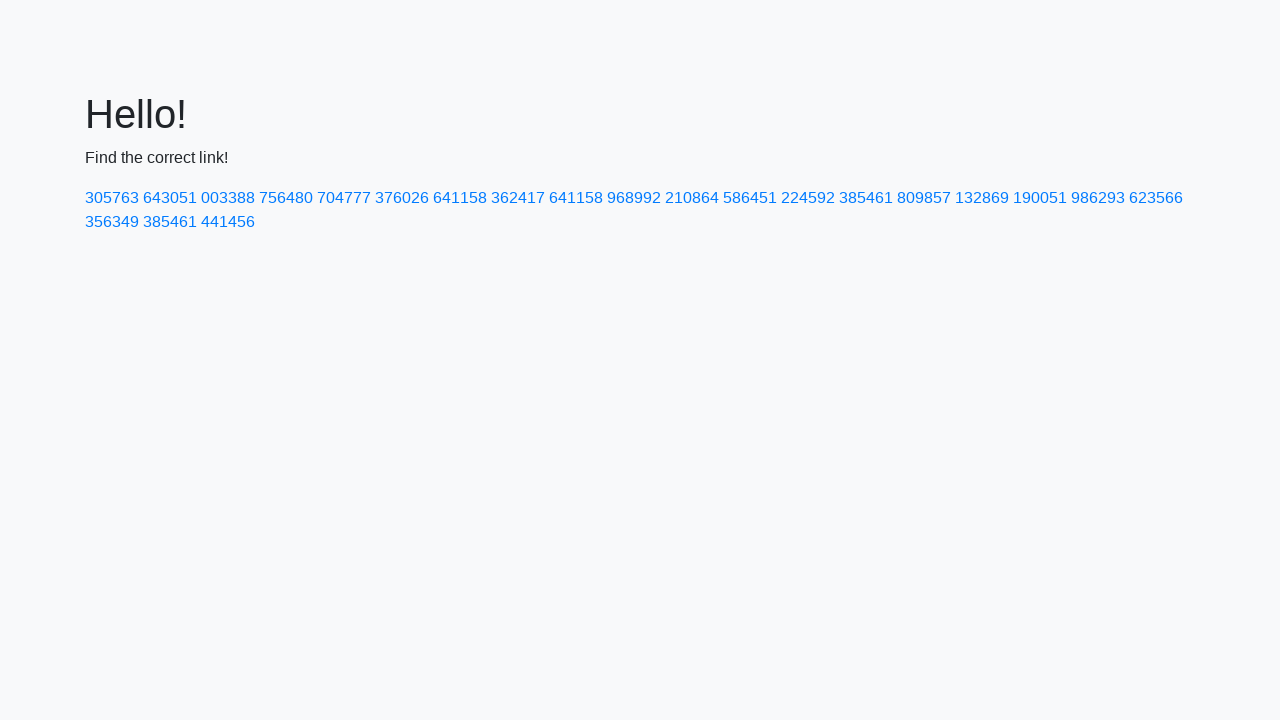

Clicked link with calculated text value: 224592 at (808, 198) on text=224592
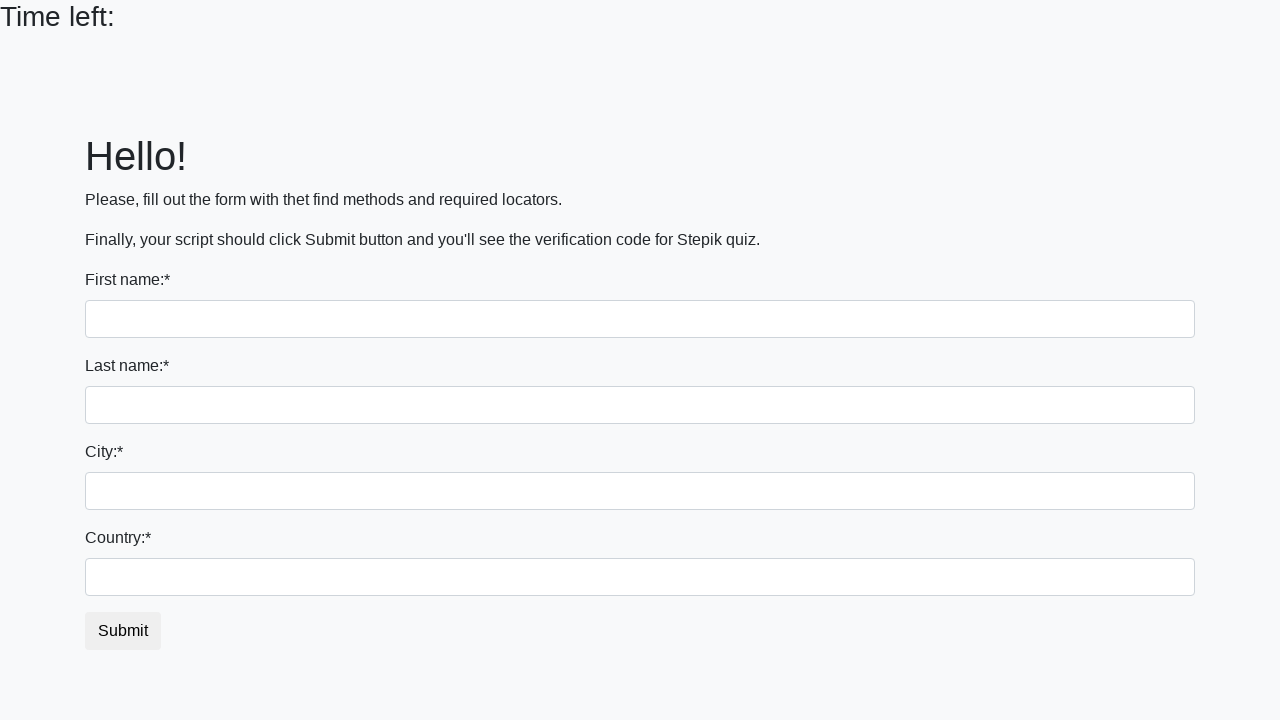

Filled first name field with 'Ivan' on input[name='first_name']
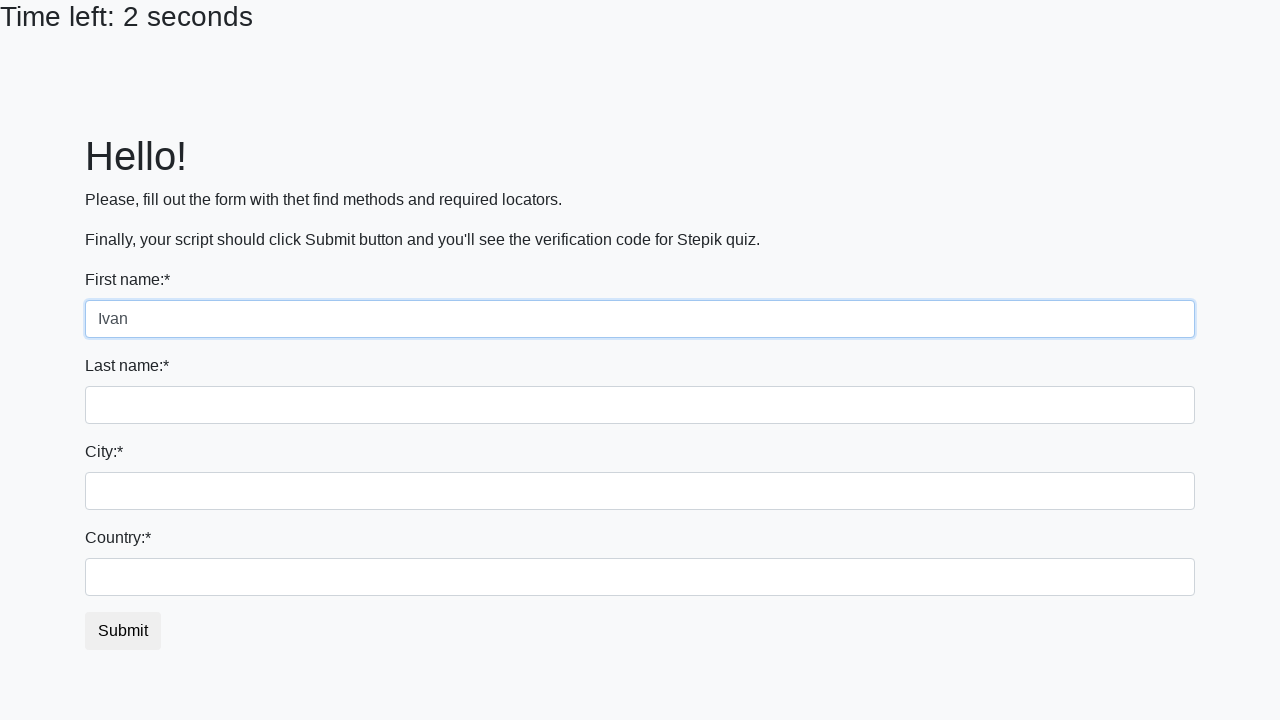

Filled last name field with 'Petrov' on input[name='last_name']
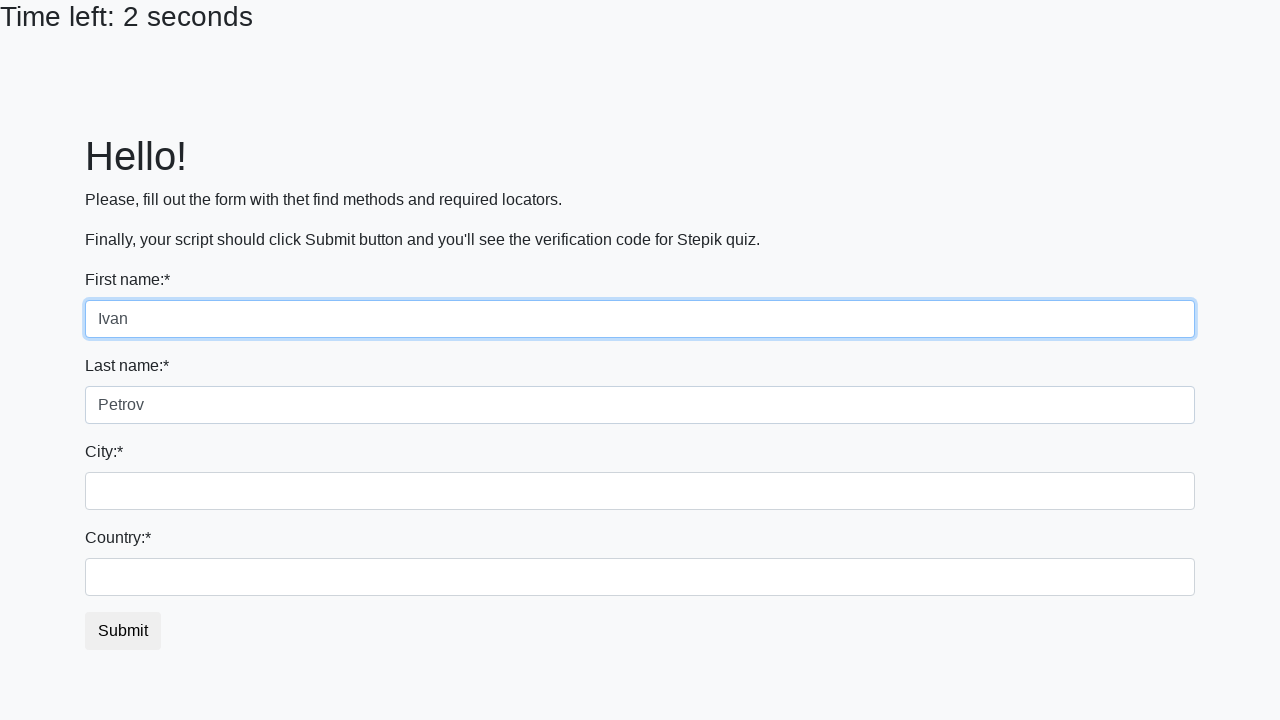

Filled city/location field with 'Smolensk' on input[name='firstname']
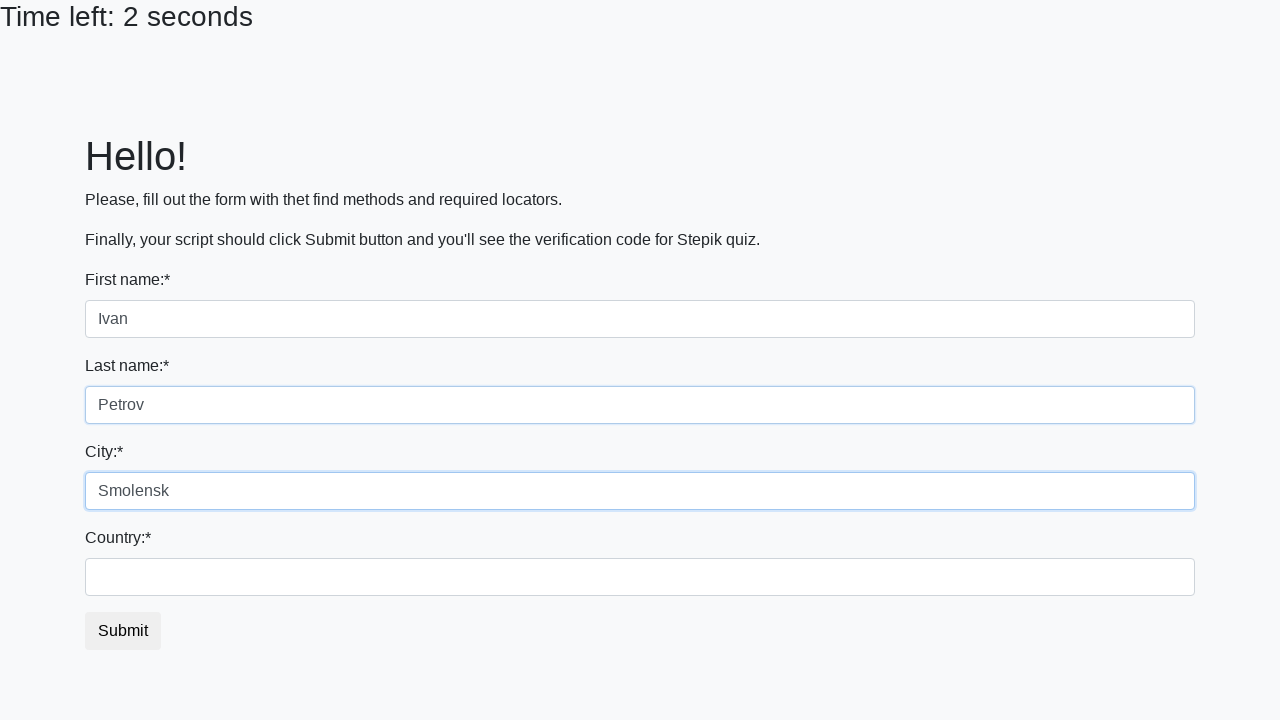

Filled country field with 'Russia' on #country
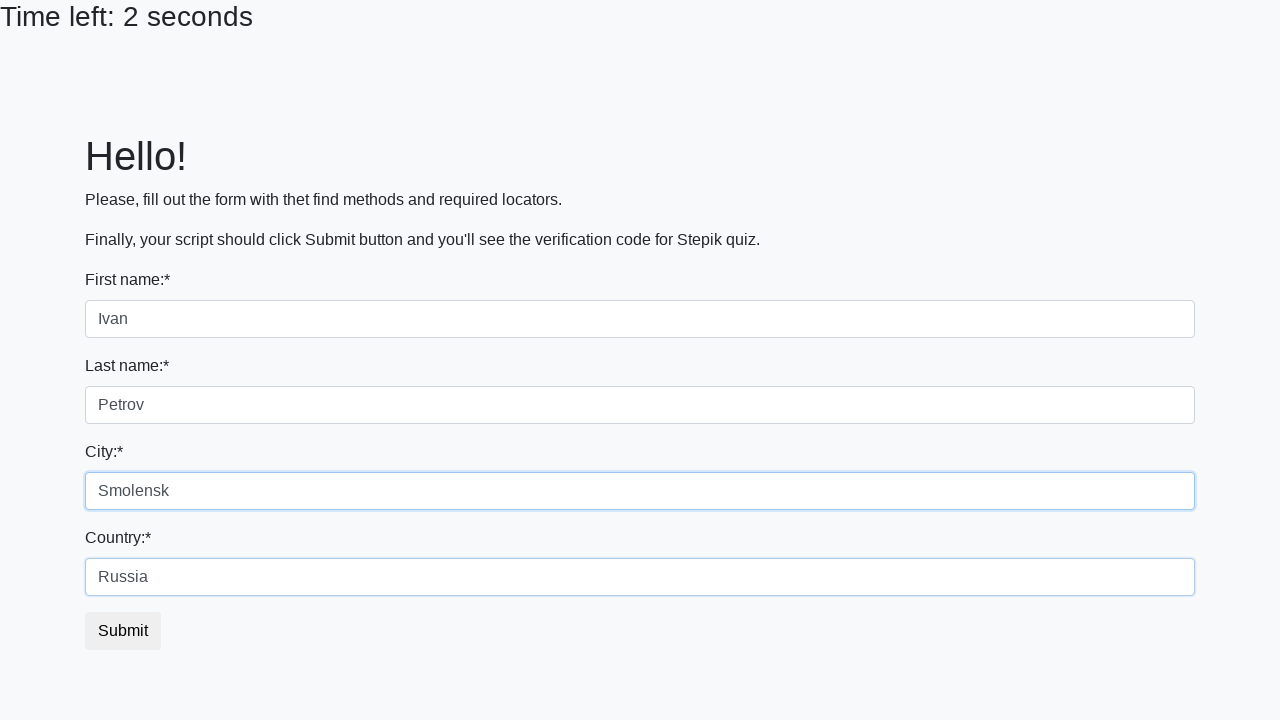

Clicked submit button to submit the form at (123, 631) on button.btn
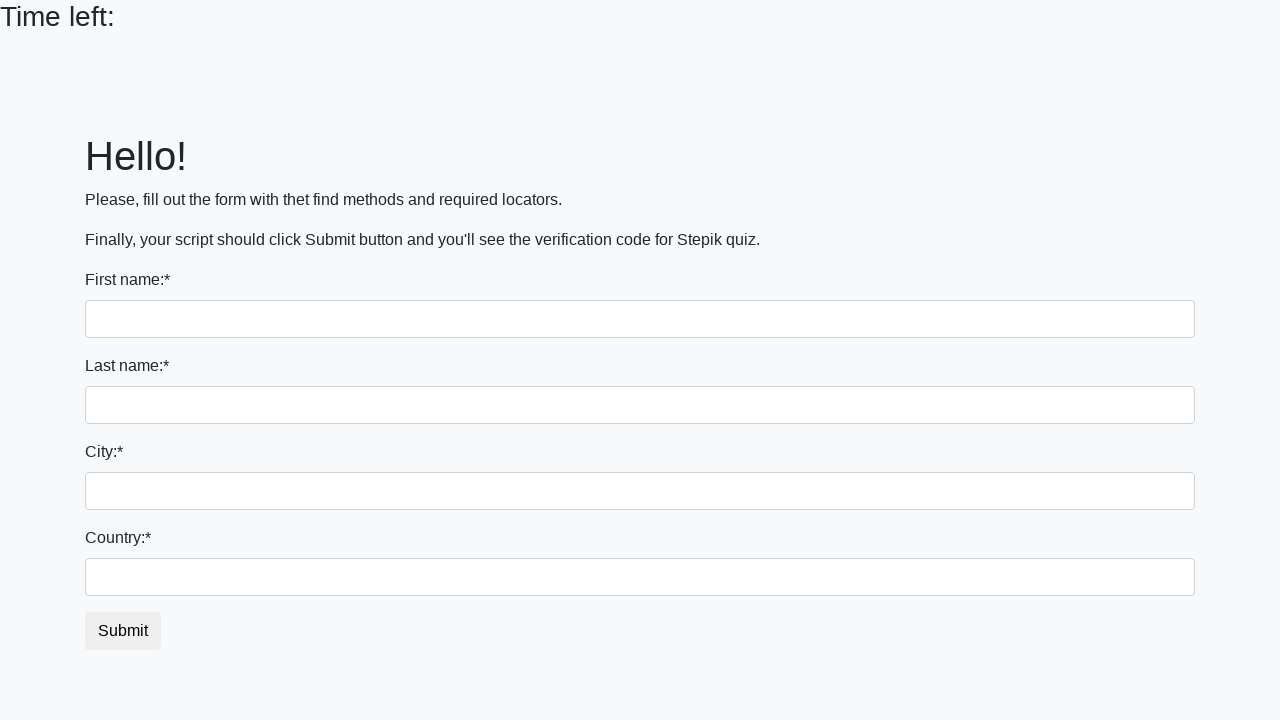

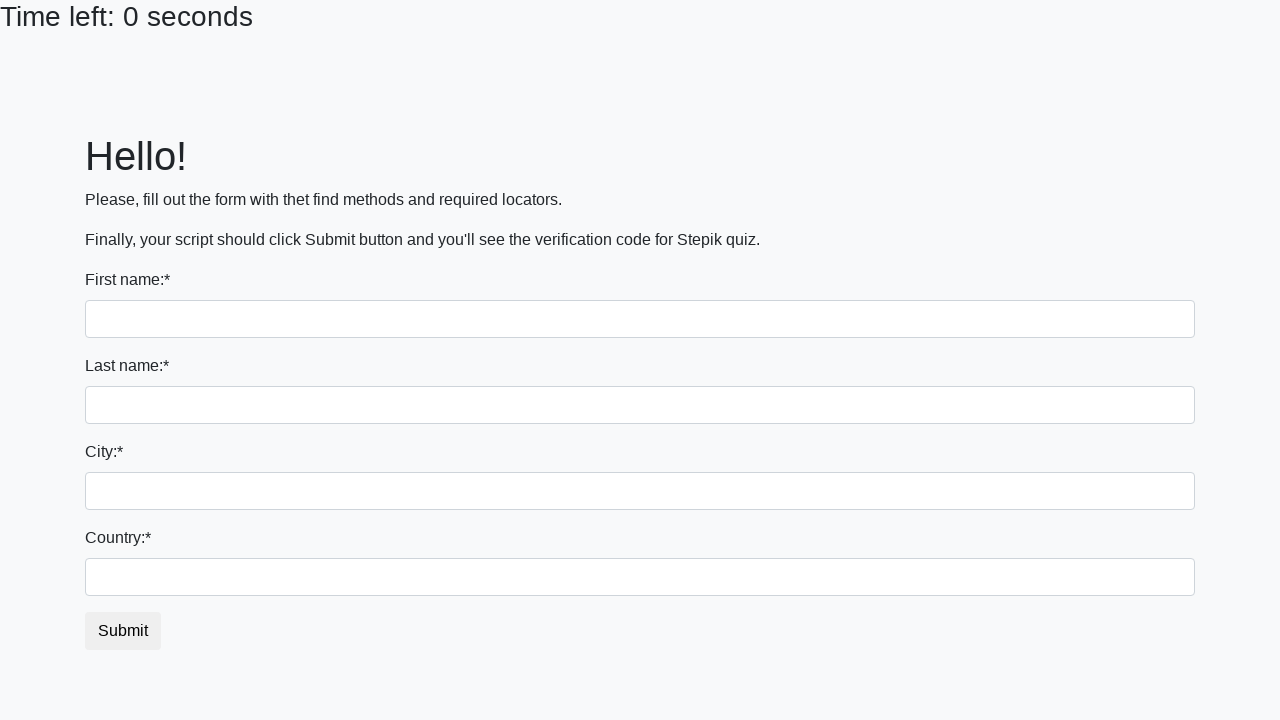